Opens the MTS Belarus homepage and verifies the page loads successfully

Starting URL: https://www.mts.by/

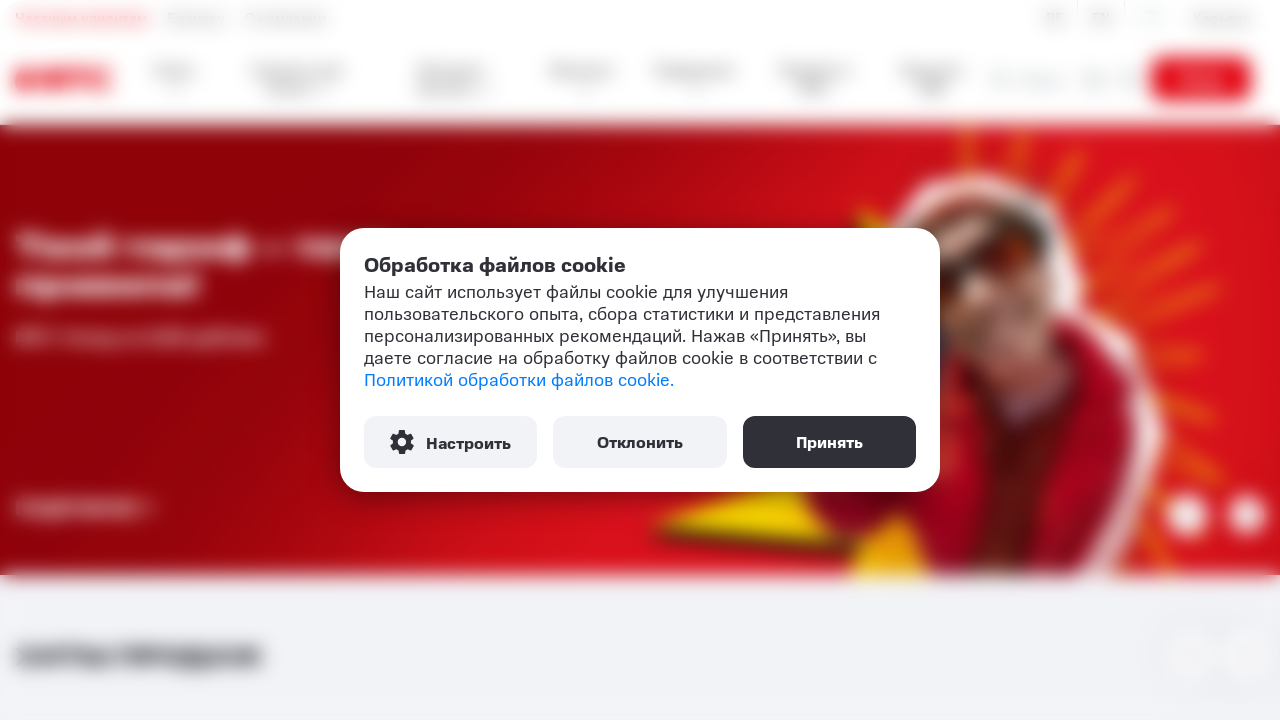

Waited for page DOM content to load
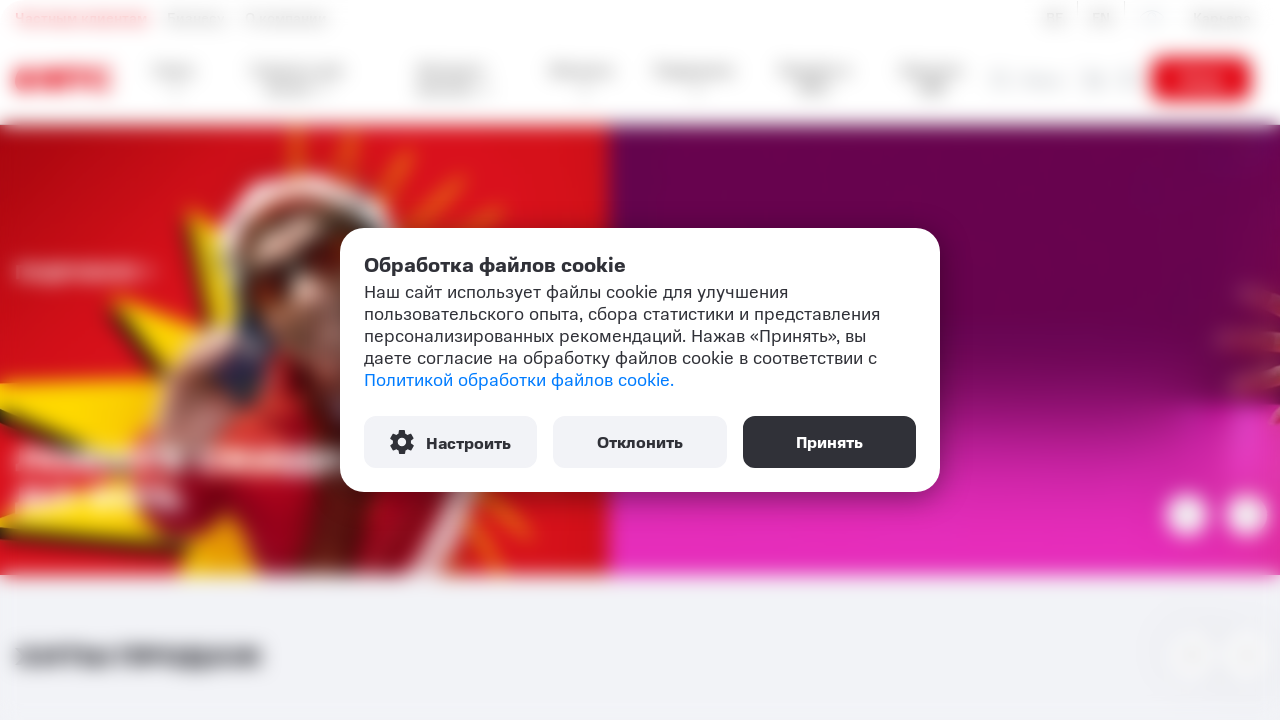

Verified body element is present on MTS Belarus homepage
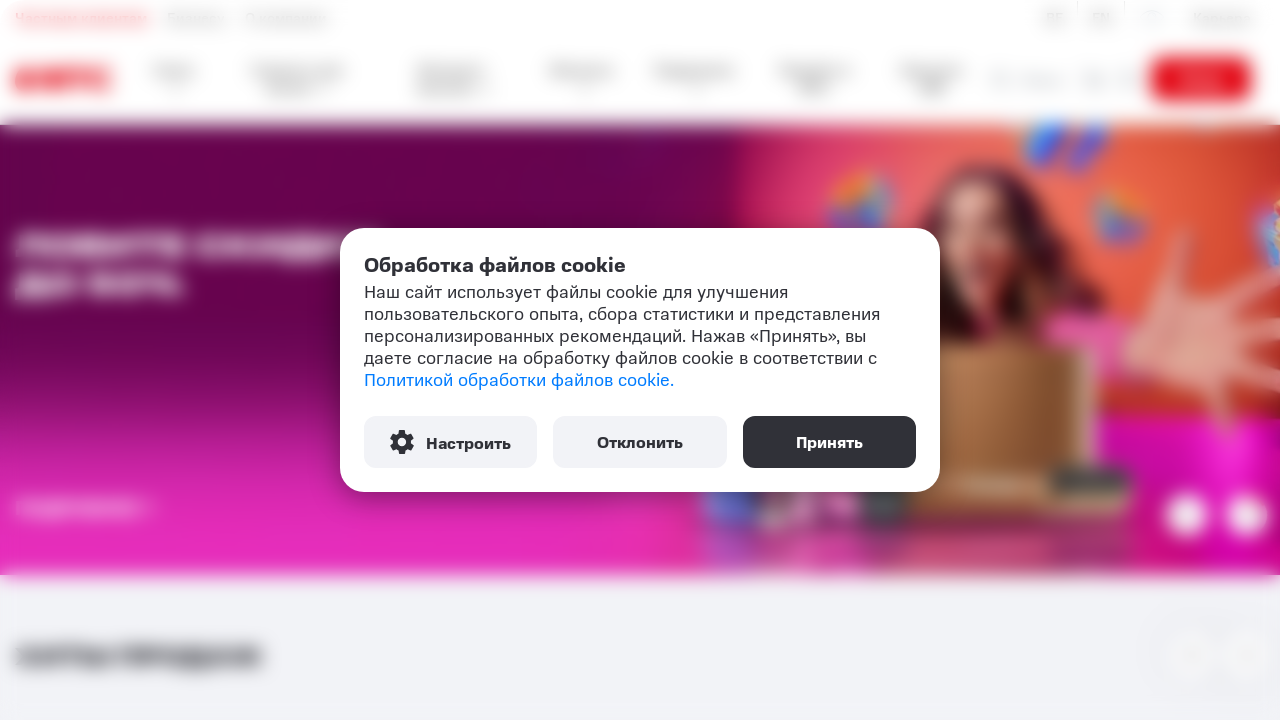

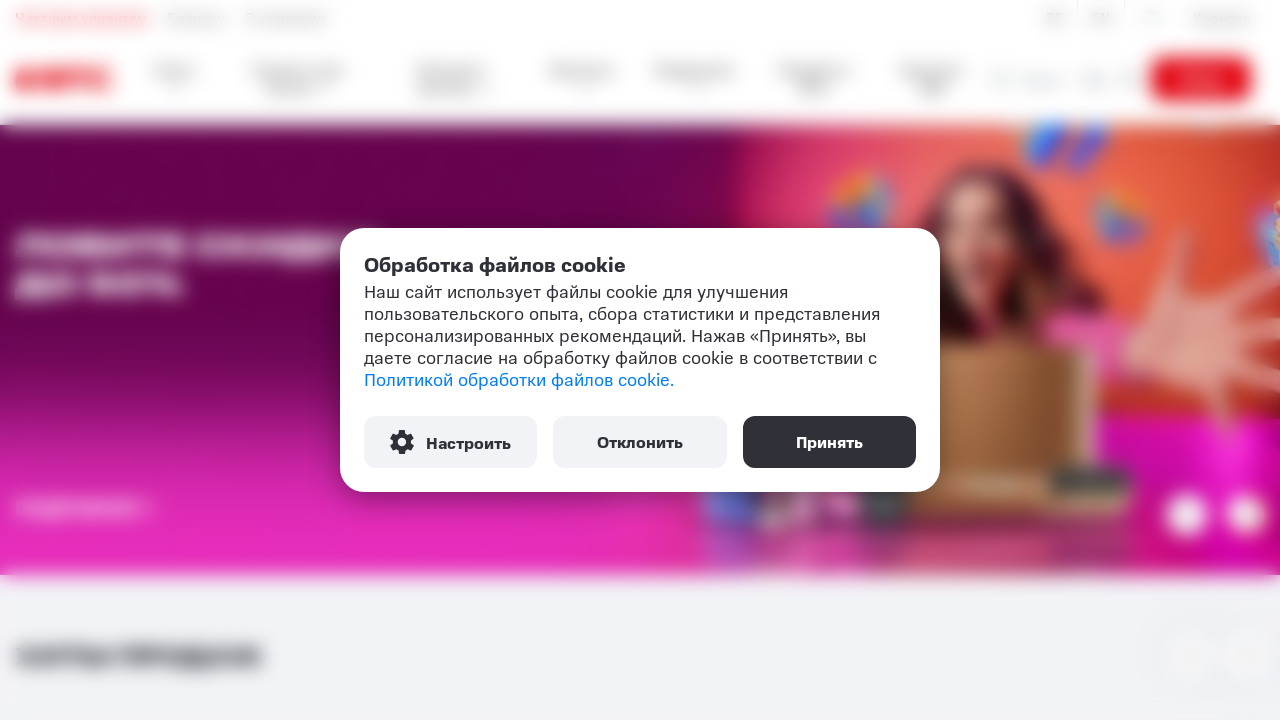